Tests frame navigation by clicking on nested frames and iframe links, switching between different frames and verifying their content

Starting URL: http://the-internet.herokuapp.com/frames

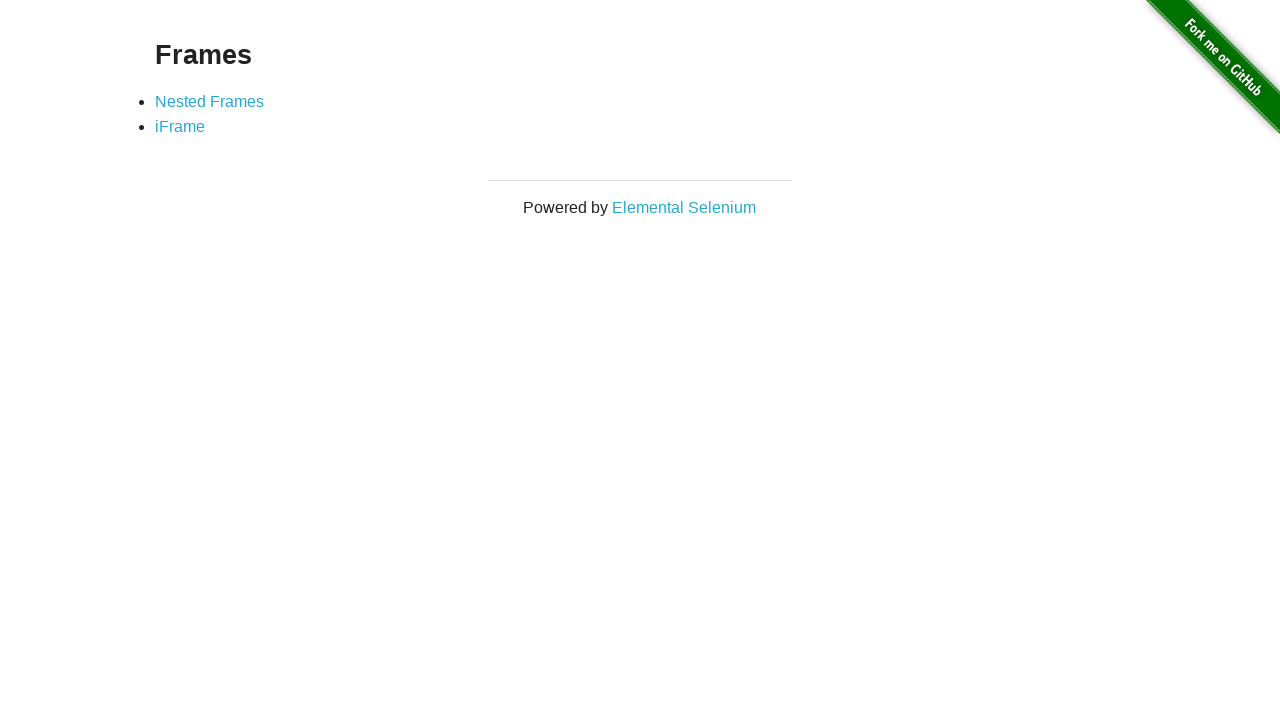

Clicked on Nested Frames link at (210, 101) on text=Nested Frames
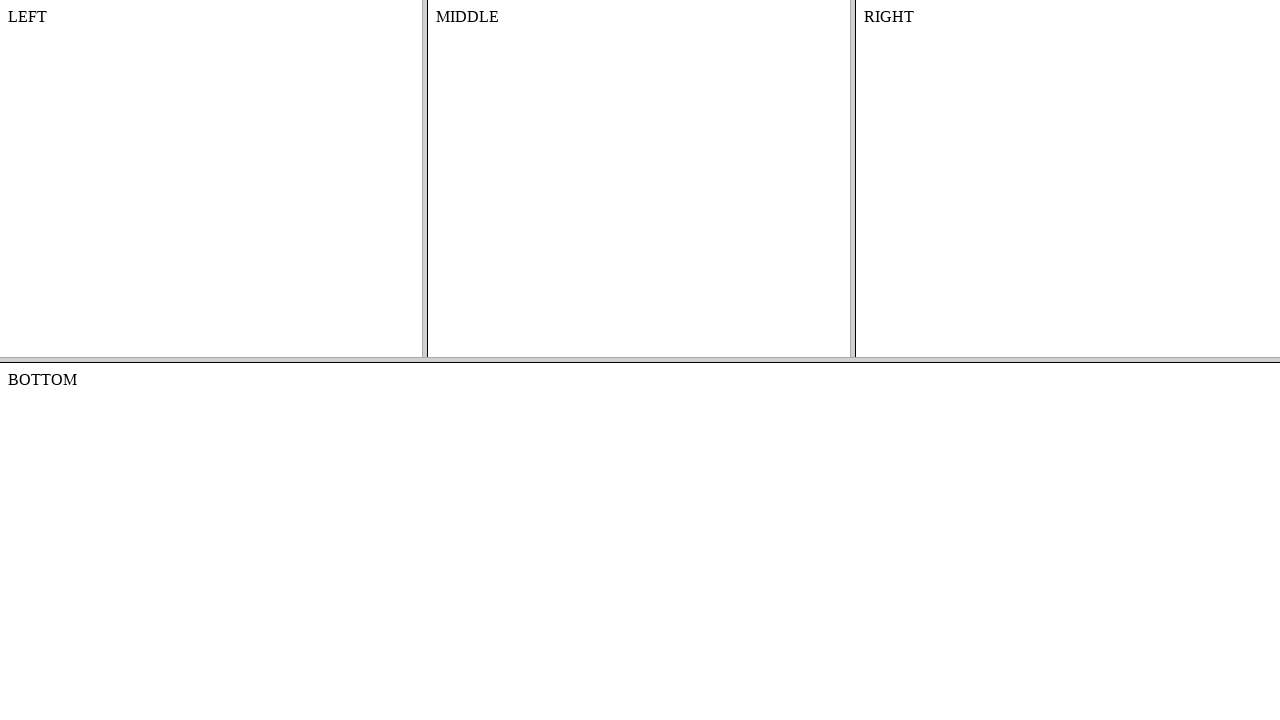

Waited for middle frame to load
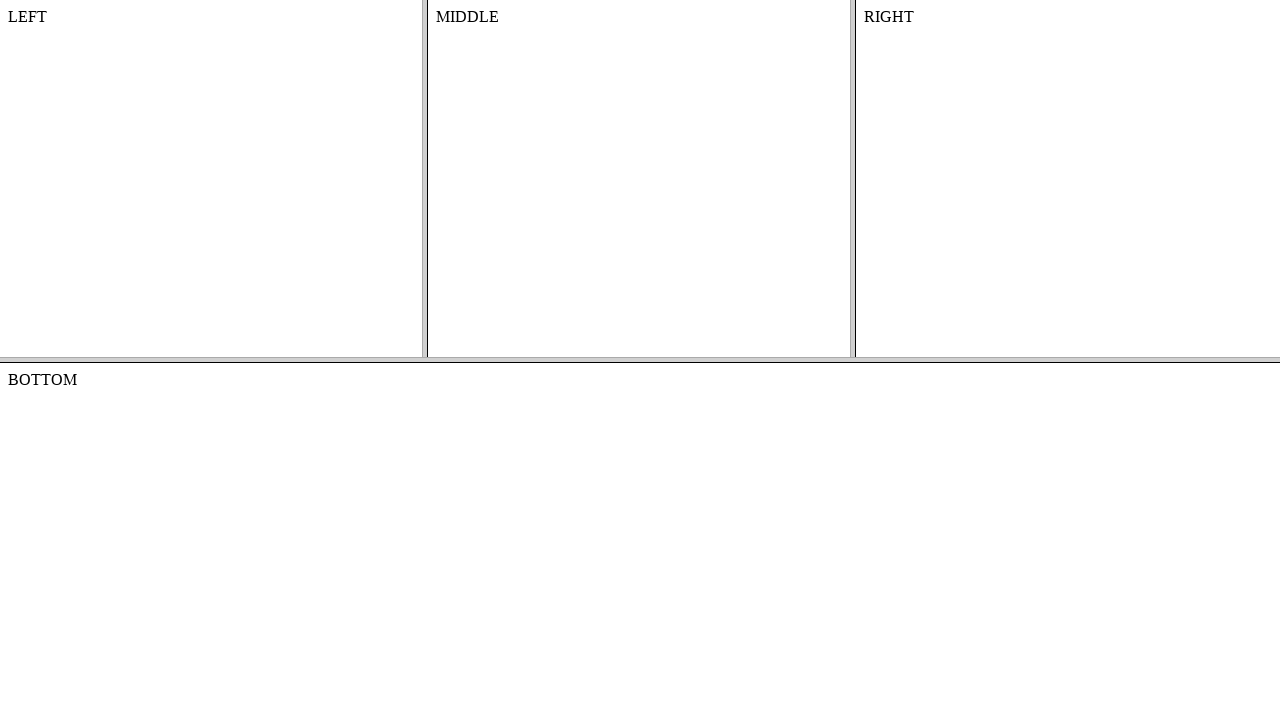

Retrieved text from middle frame
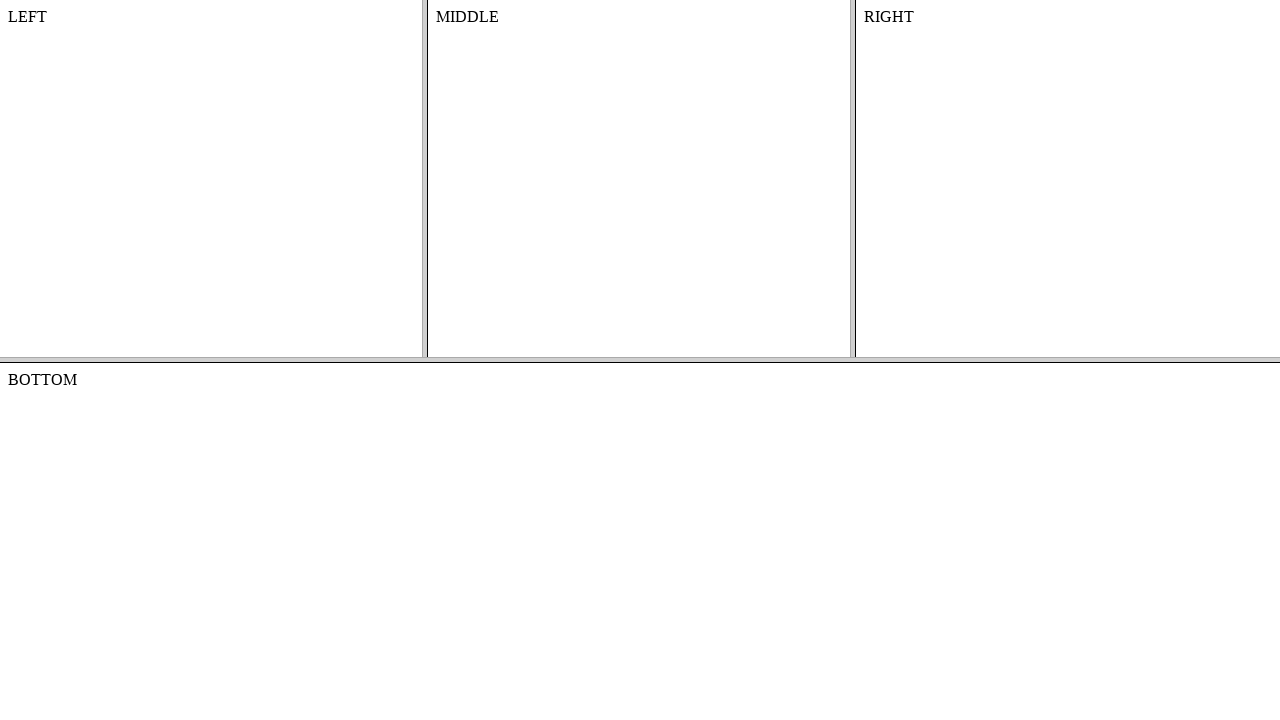

Asserted middle frame contains 'MIDDLE'
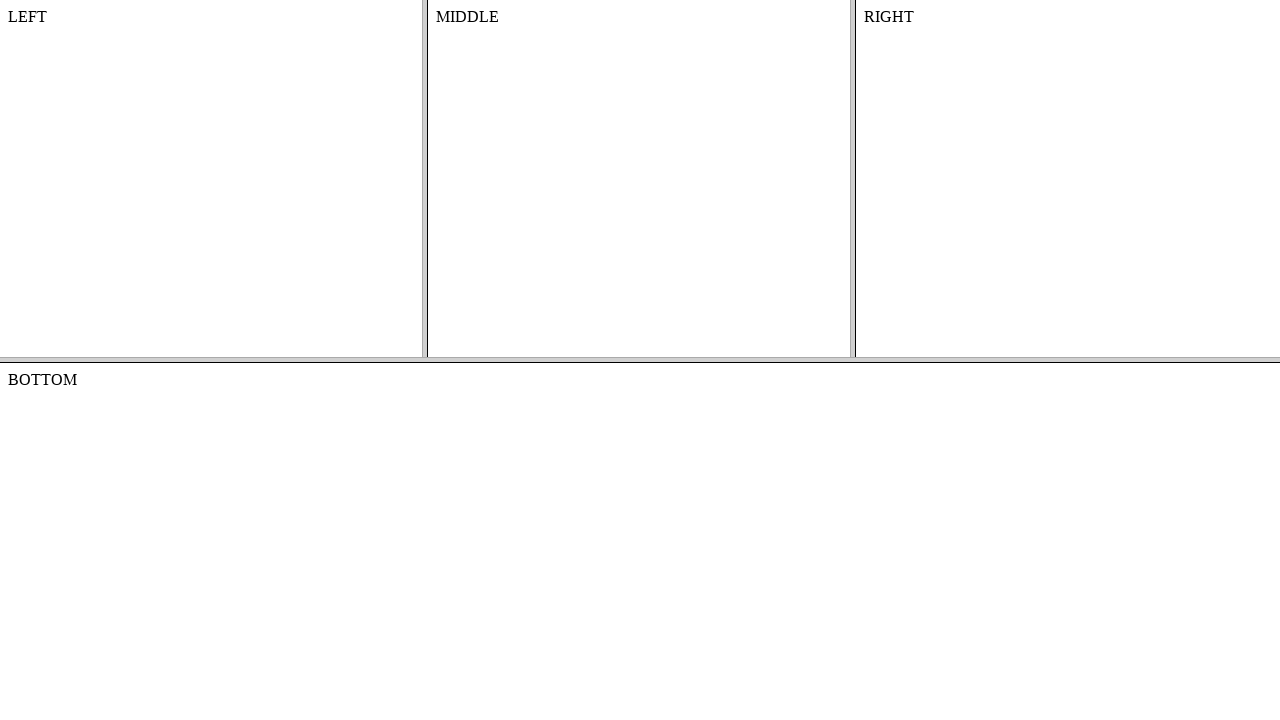

Waited for left frame to load
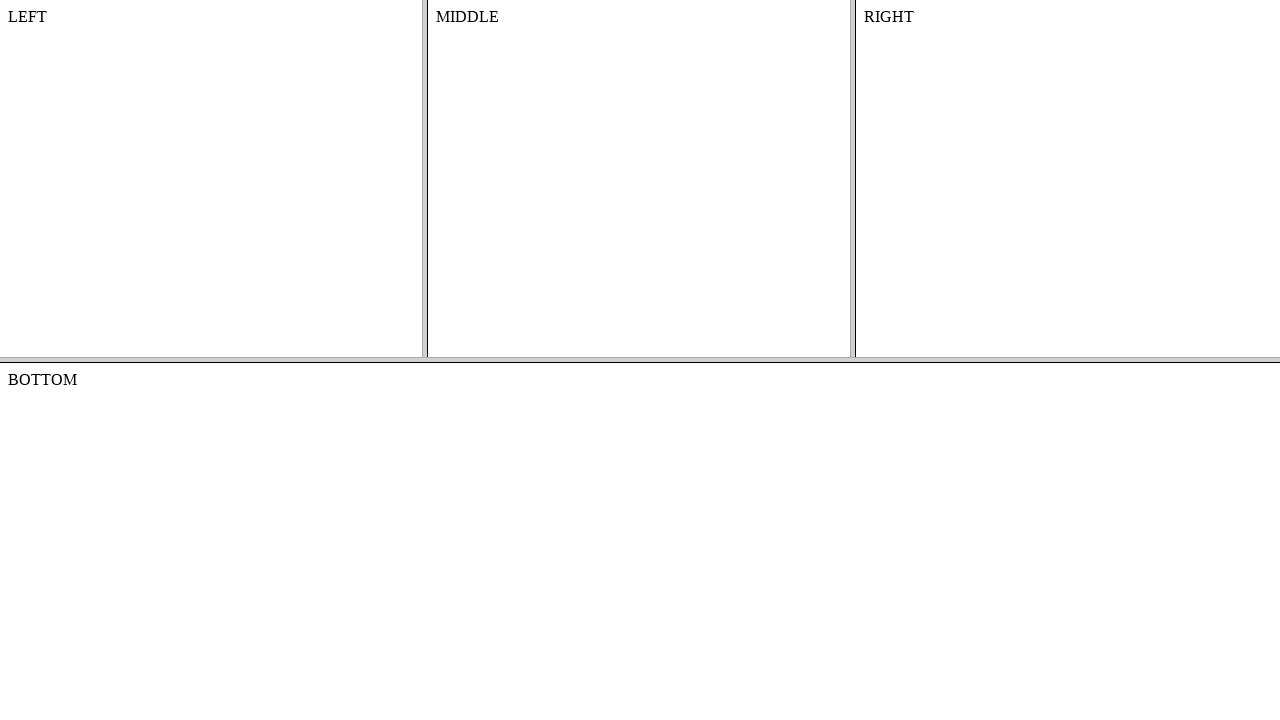

Retrieved text from left frame
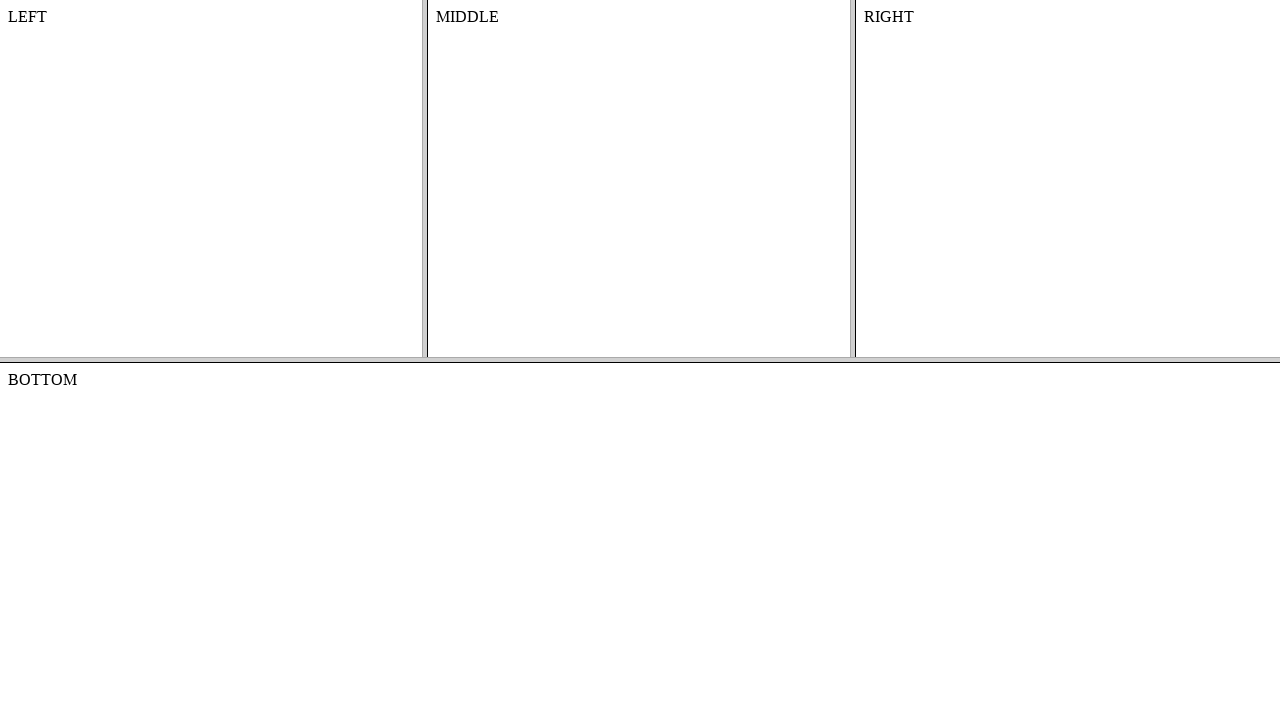

Asserted left frame contains 'LEFT'
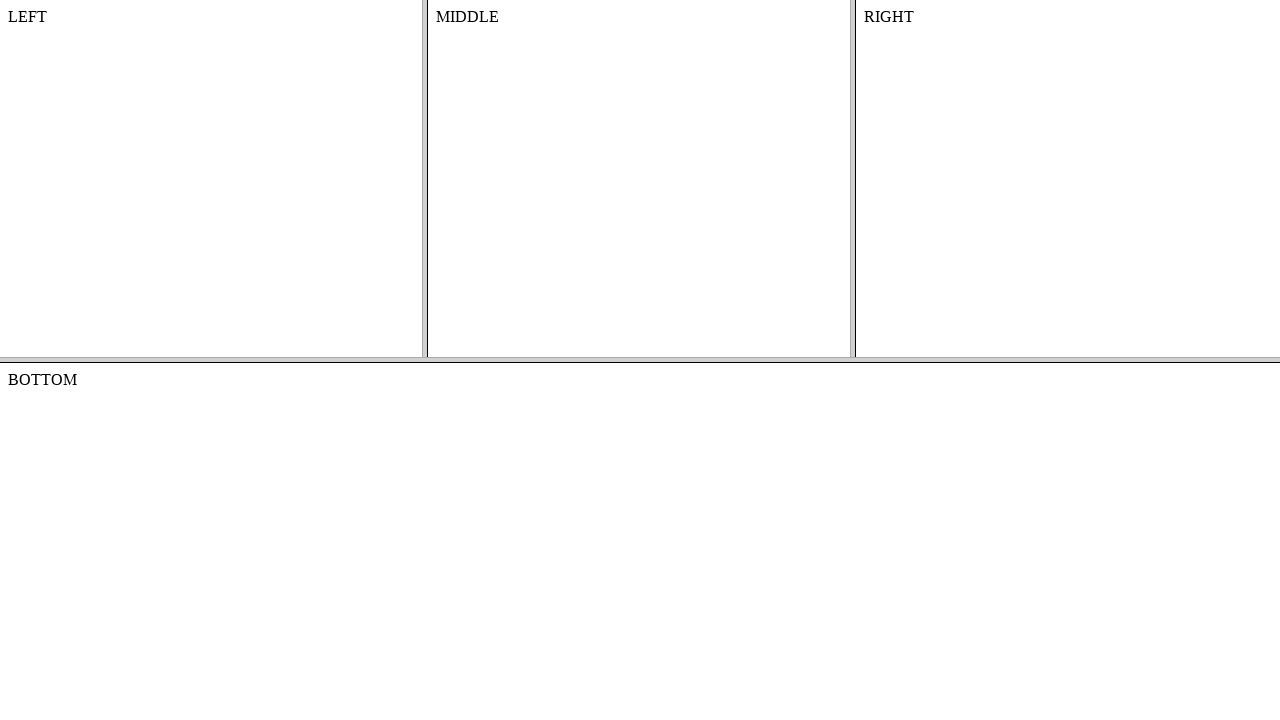

Waited for right frame to load
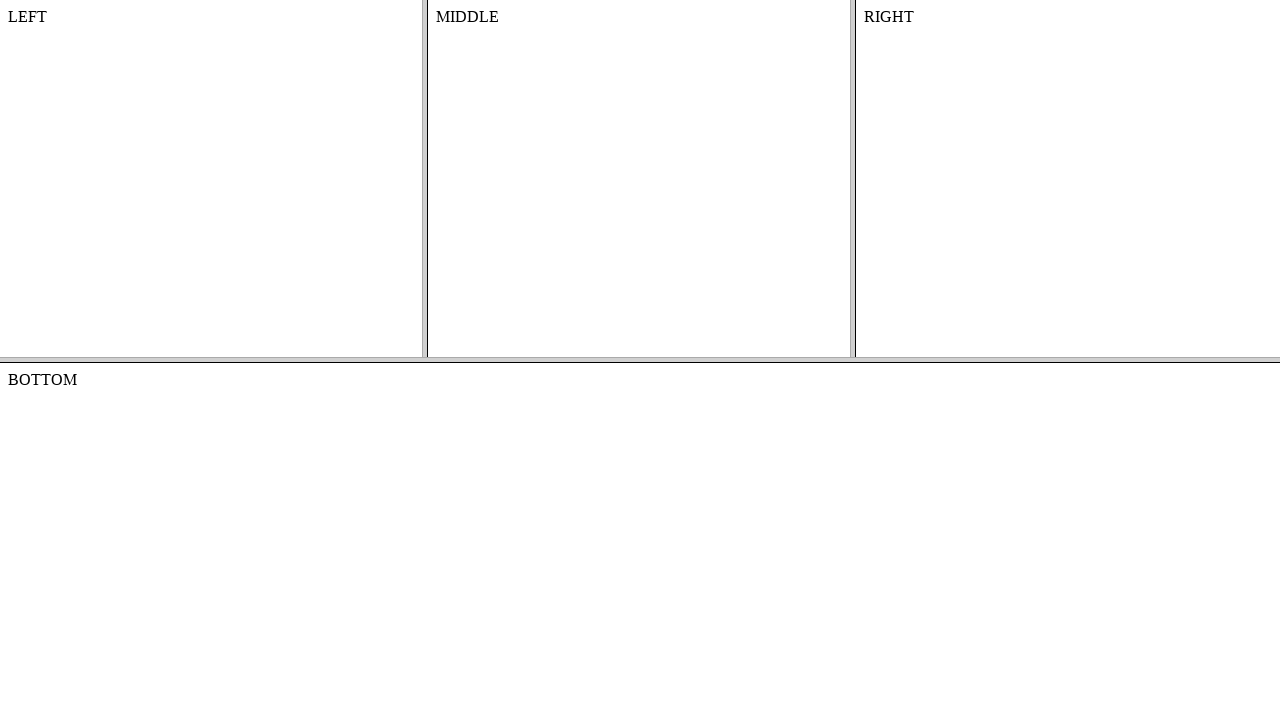

Retrieved text from right frame
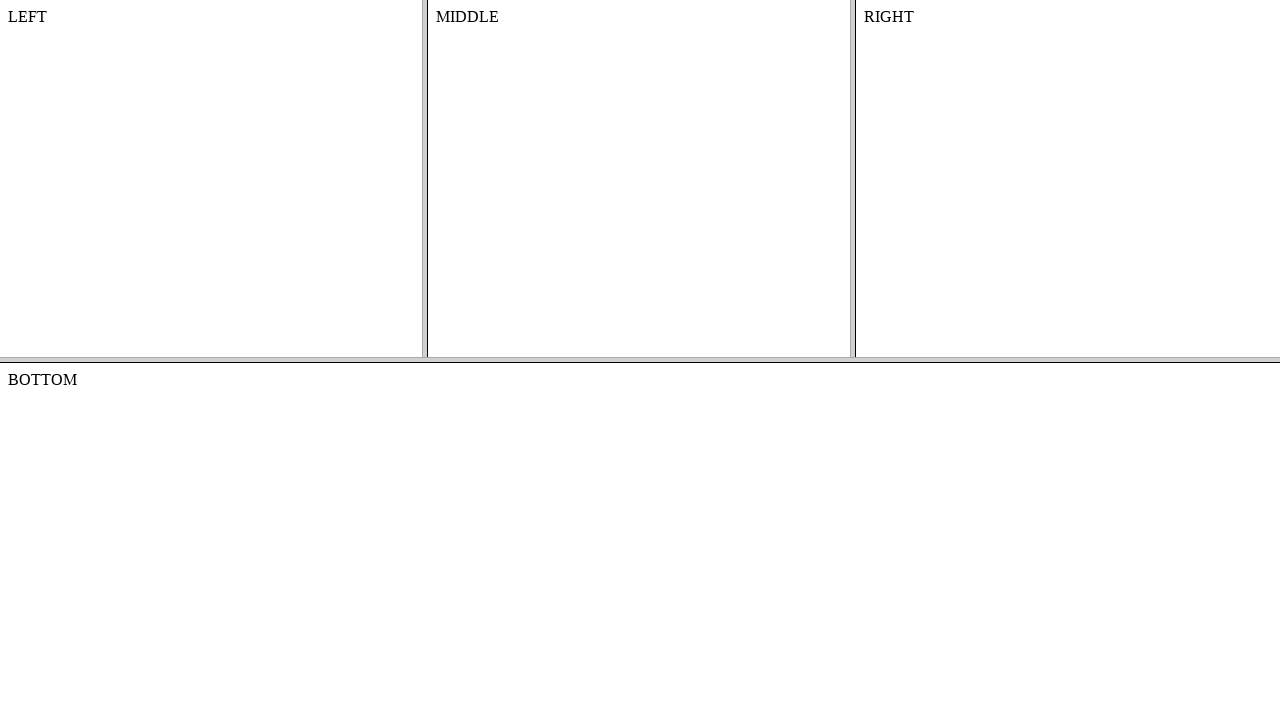

Asserted right frame contains 'RIGHT'
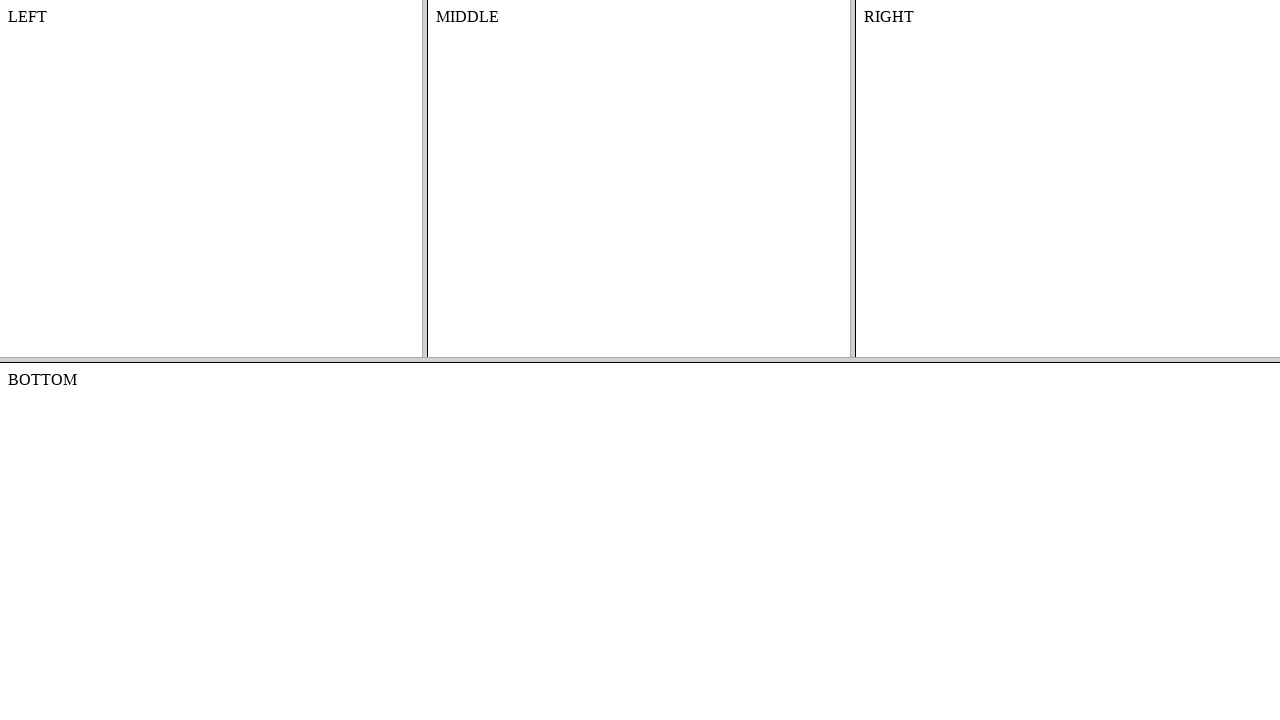

Navigated back to frames page
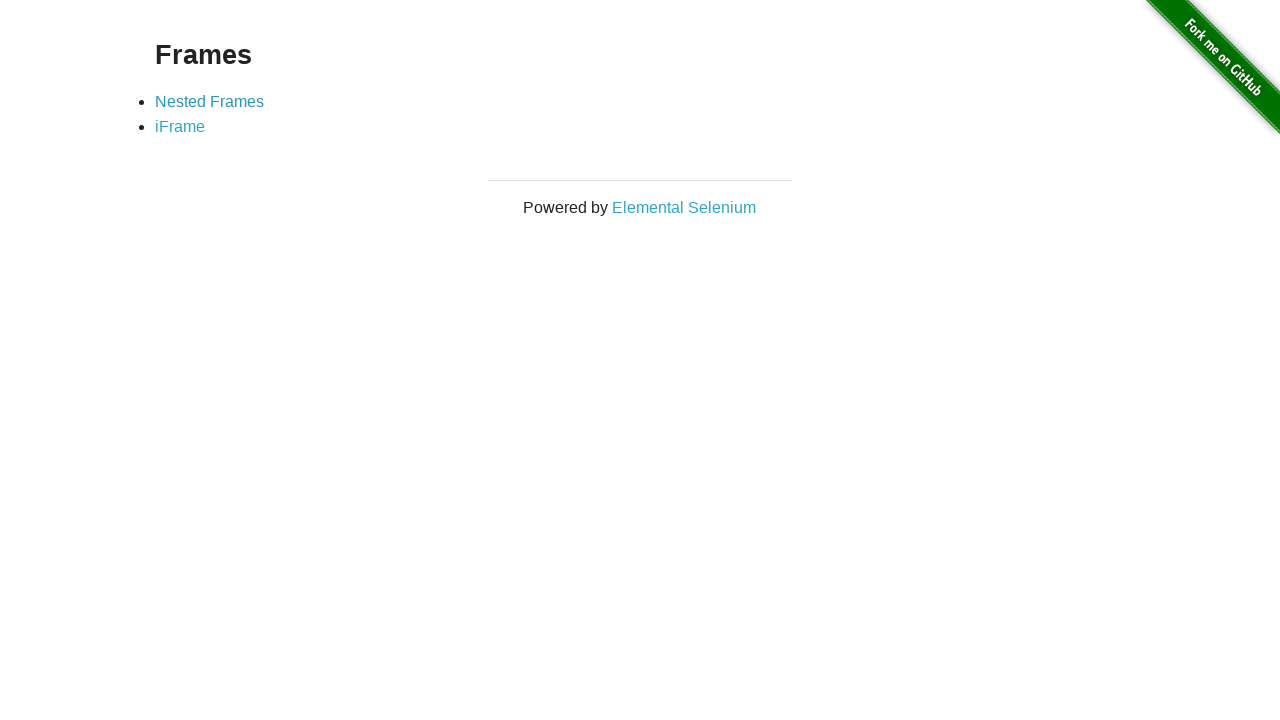

Clicked on iFrame link at (180, 127) on text=iFrame
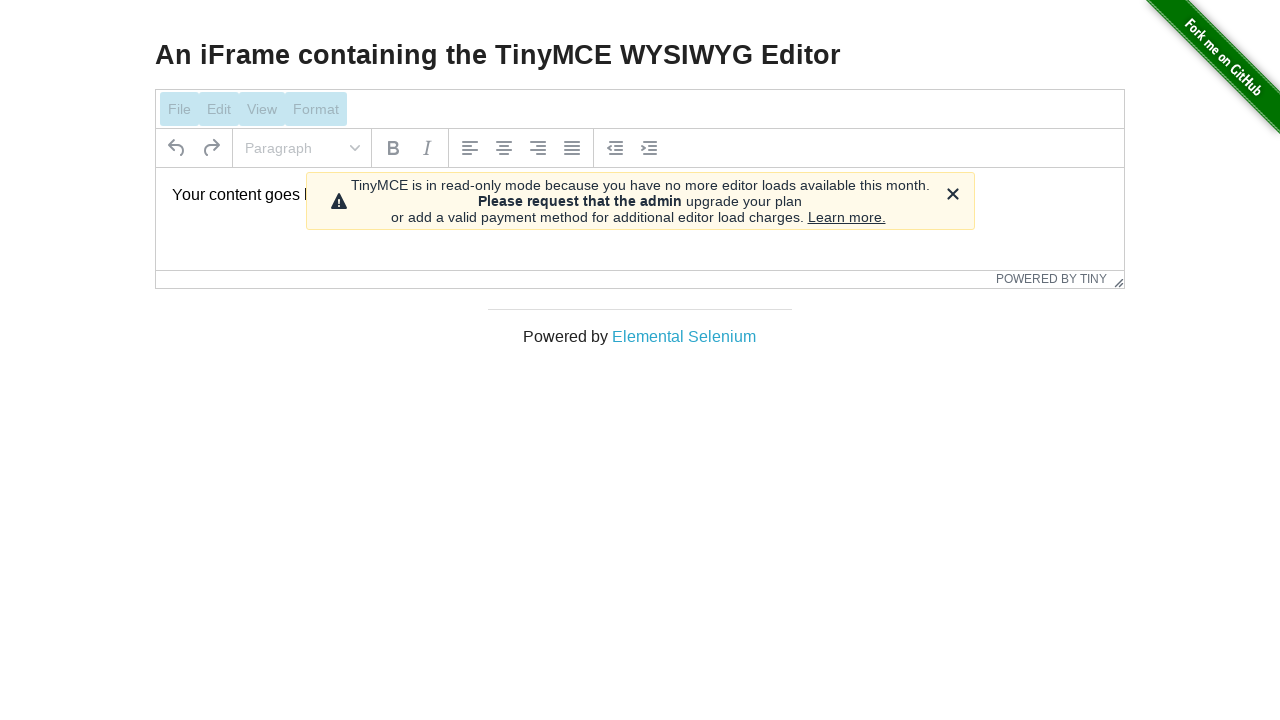

Located iframe element
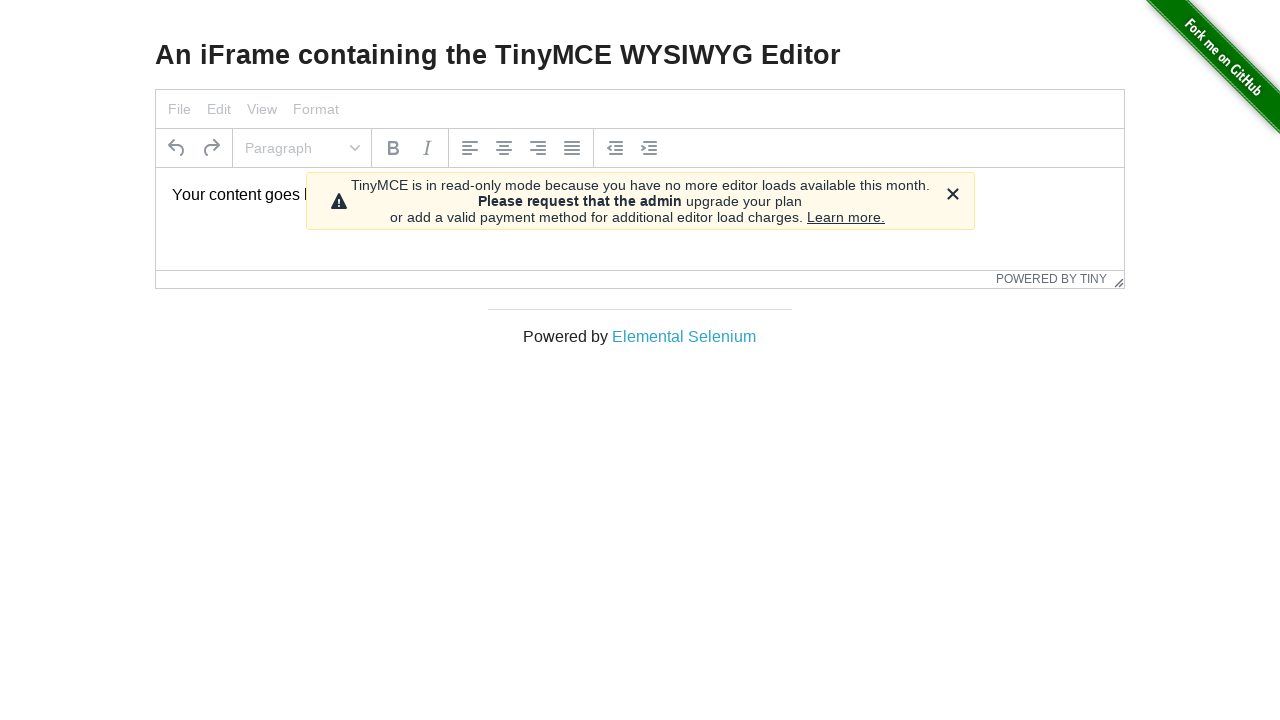

Waited for iframe body to load
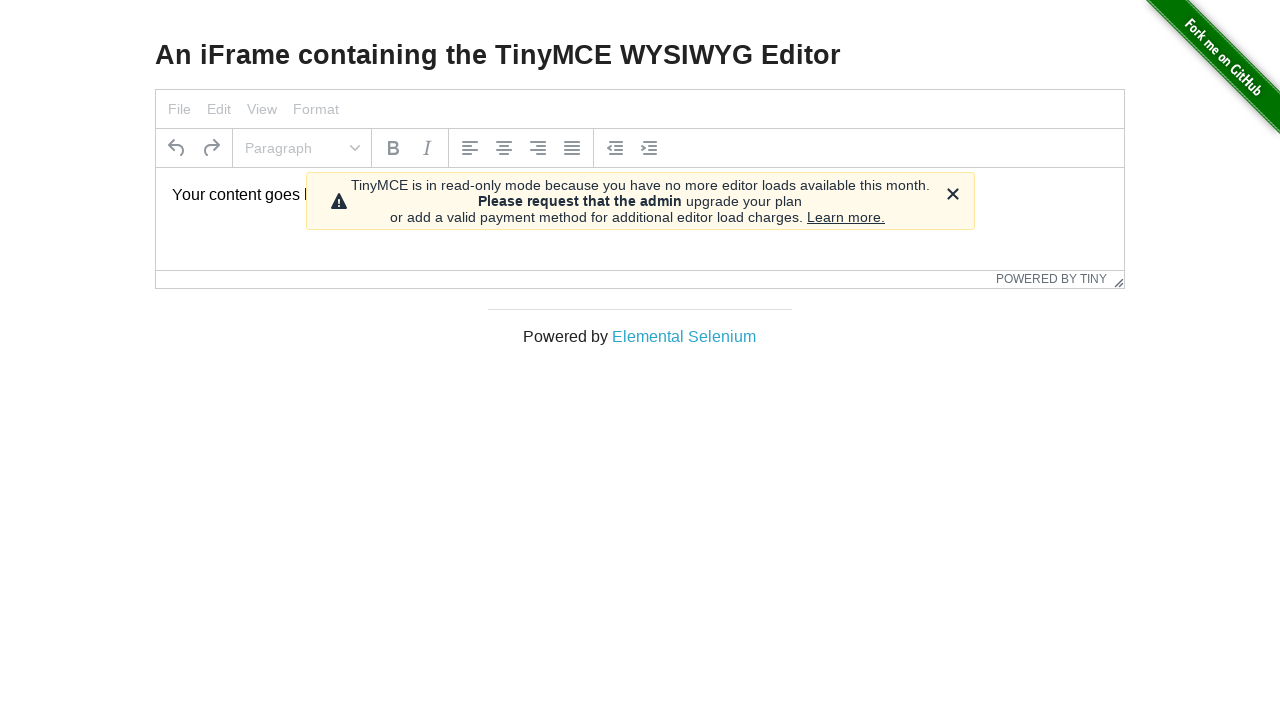

Retrieved text from iframe
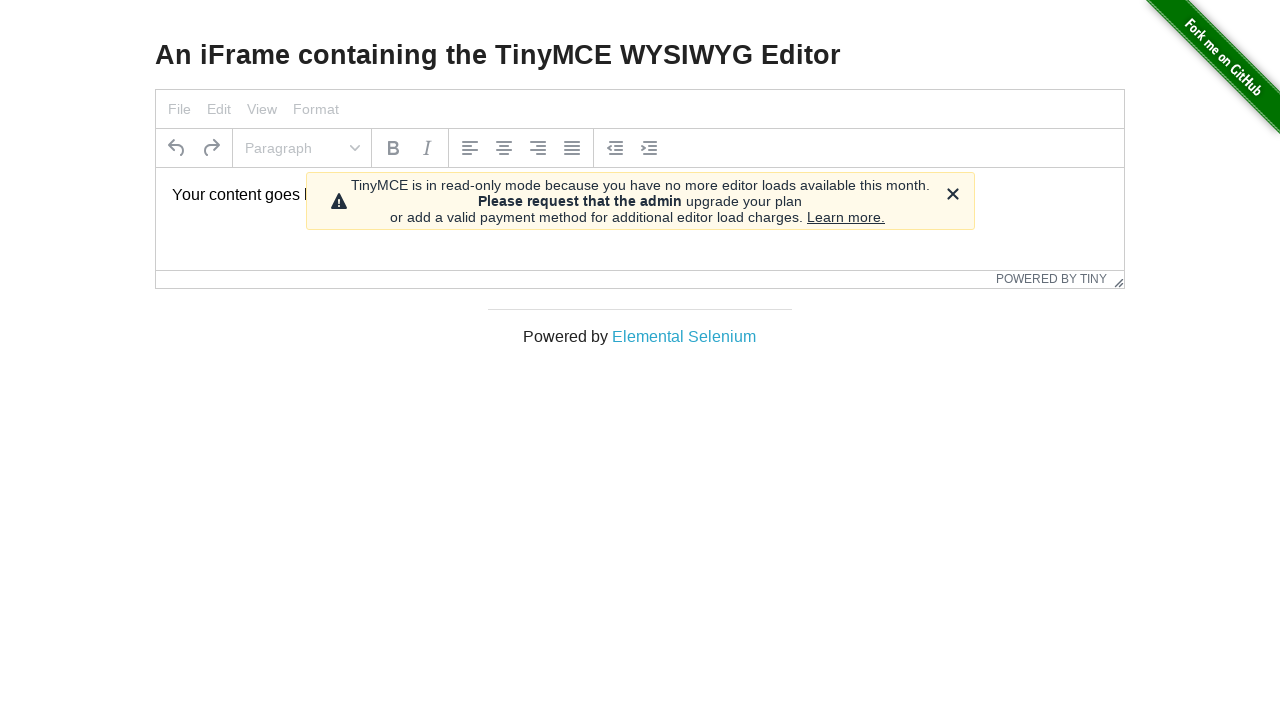

Asserted iframe contains 'Your content goes here.'
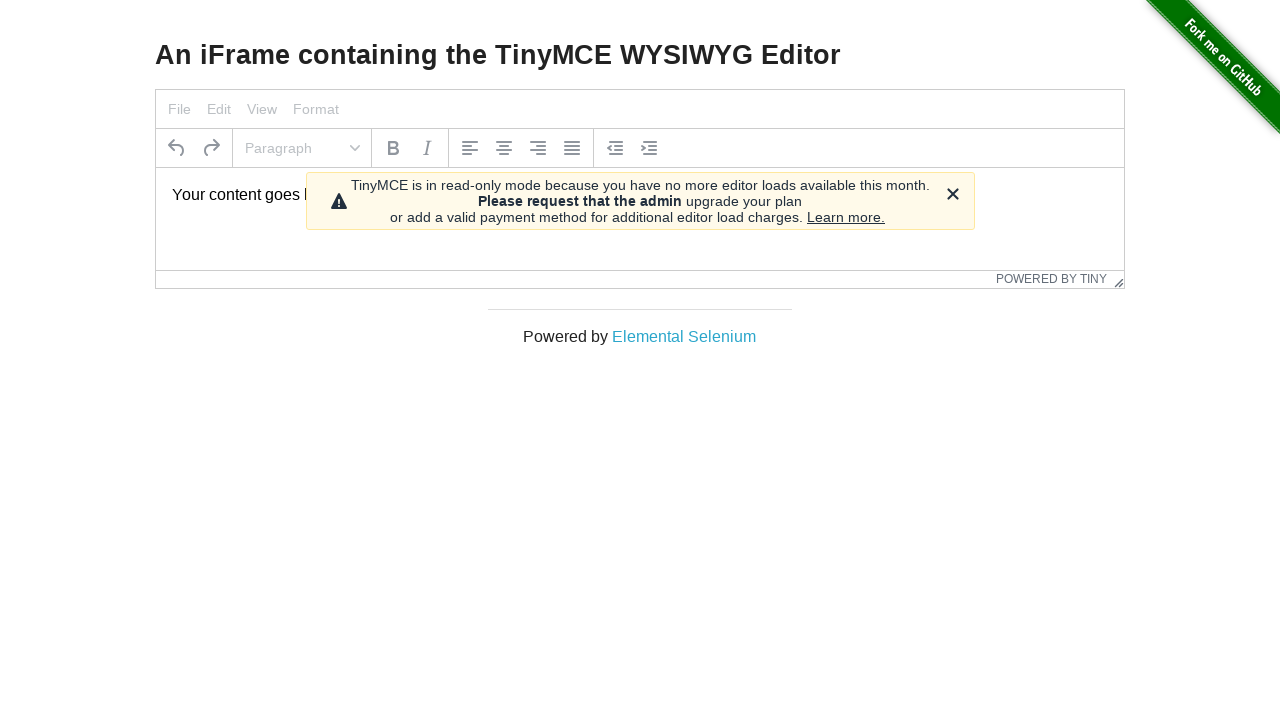

Typed 'Kranti' in iframe on #mce_0_ifr >> internal:control=enter-frame >> body
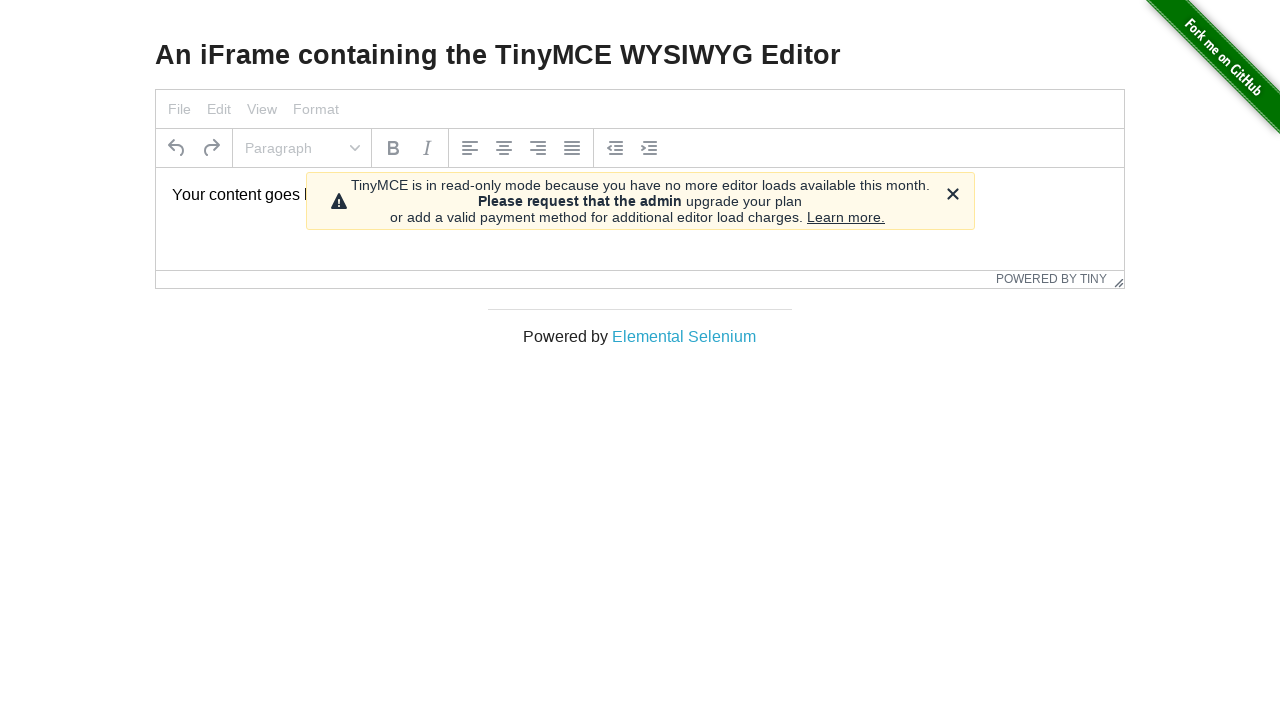

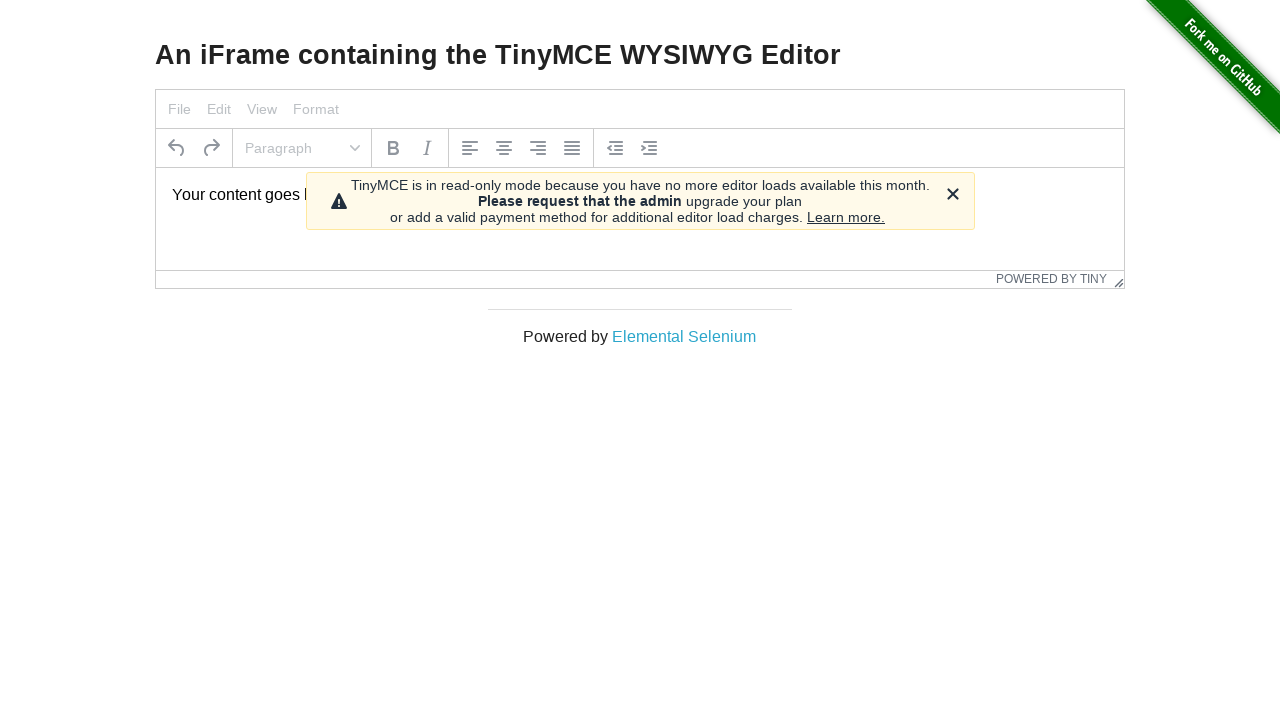